Navigates to the world clock page and counts the number of table rows and cells in the time zone table

Starting URL: https://www.timeanddate.com/worldclock/

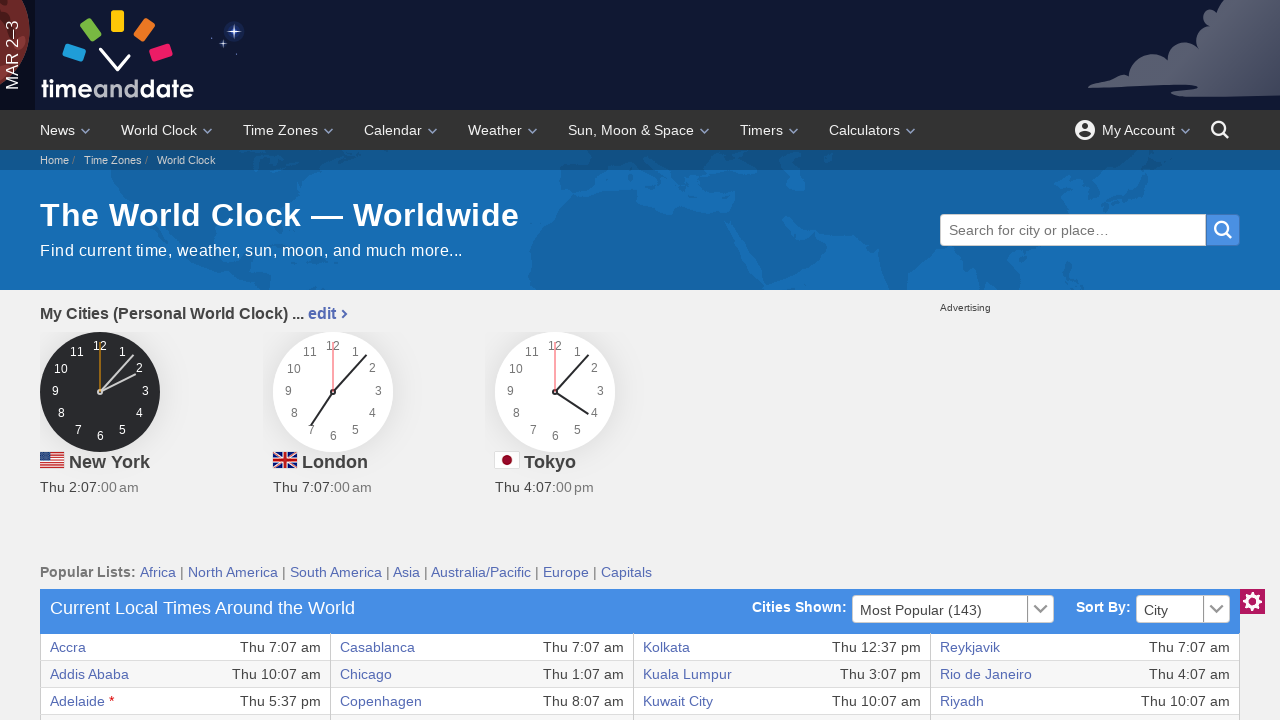

Waited for time zone table to load
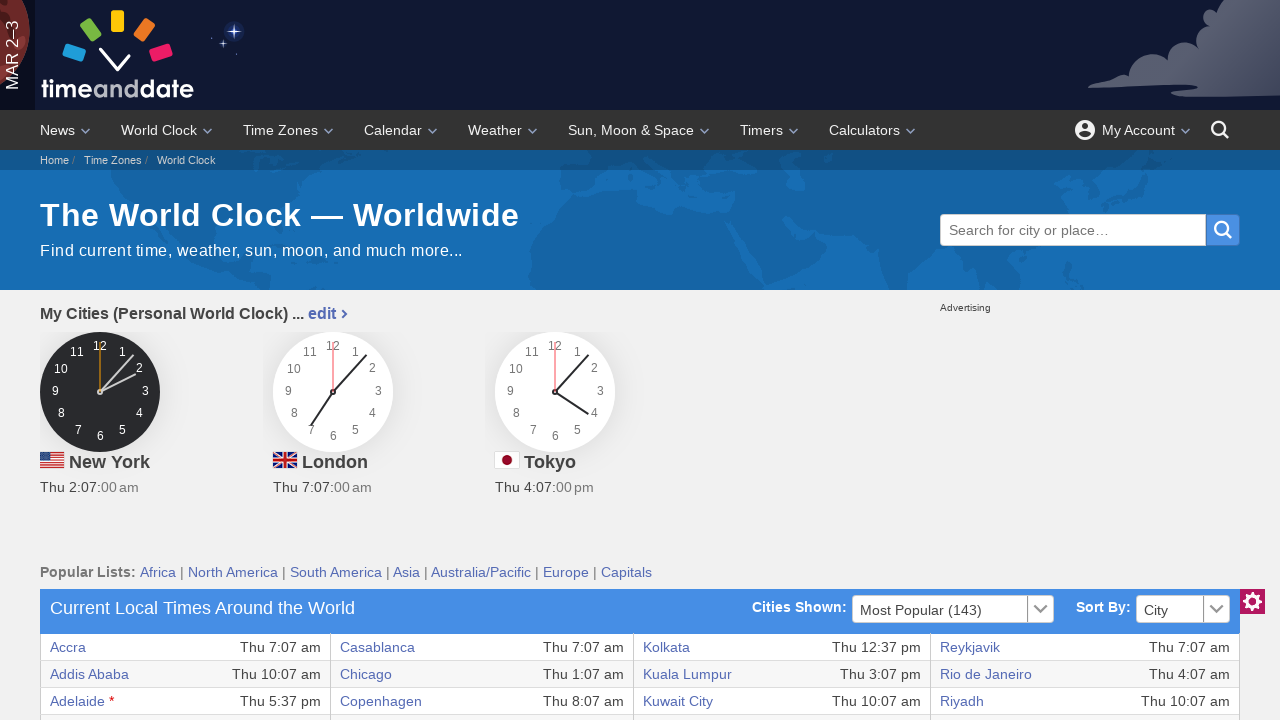

Located all table rows - found 37 rows
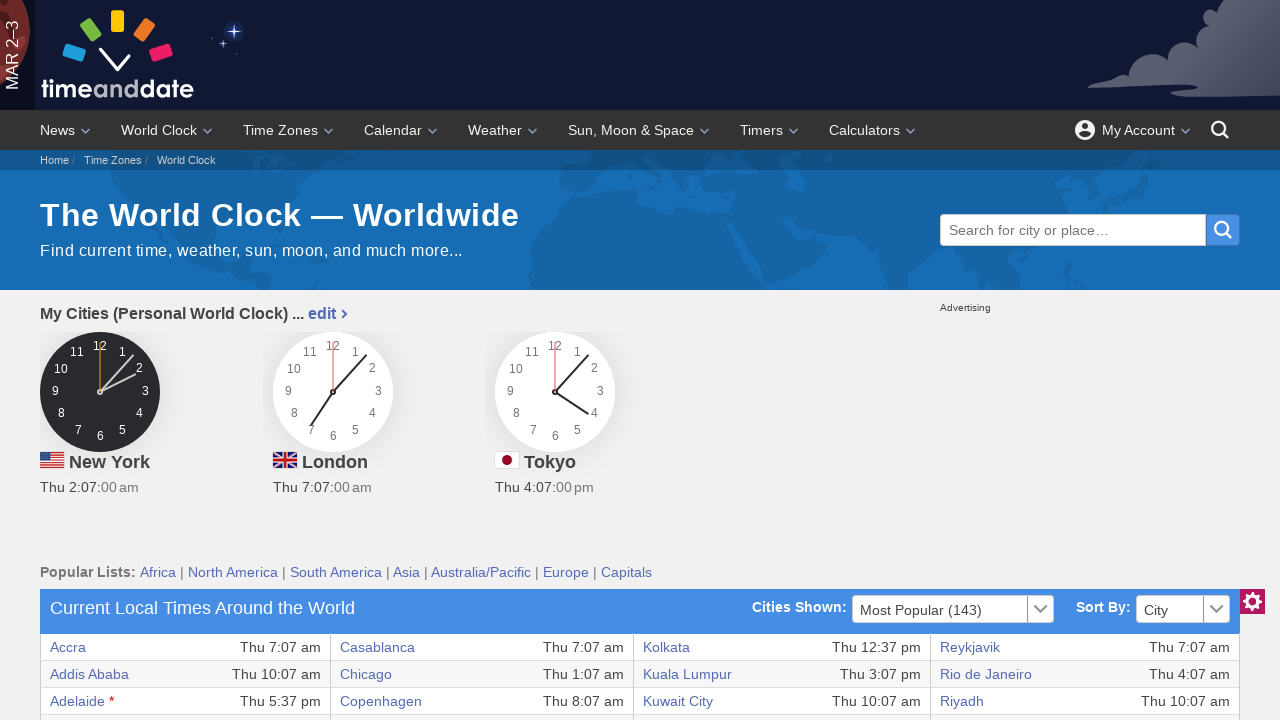

Located all table cells - found 288 cells
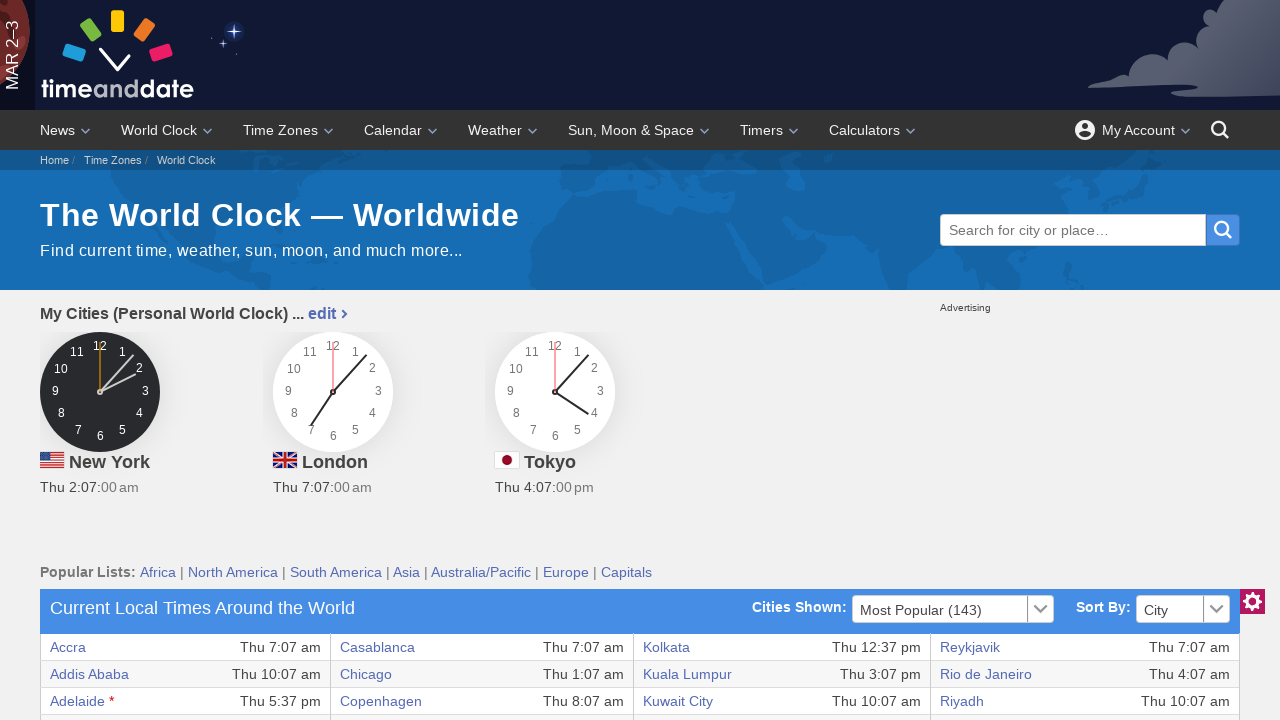

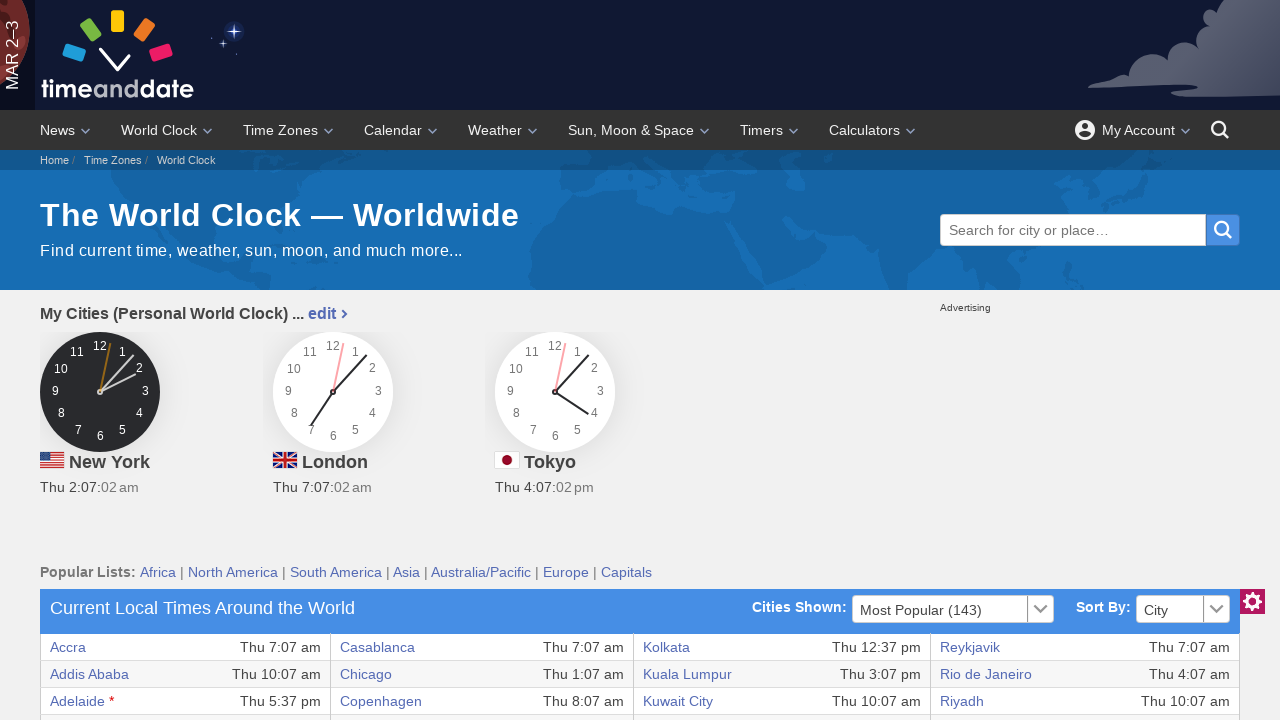